Tests that one completed todo shows correct clear button text

Starting URL: http://backbonejs.org/examples/todos/

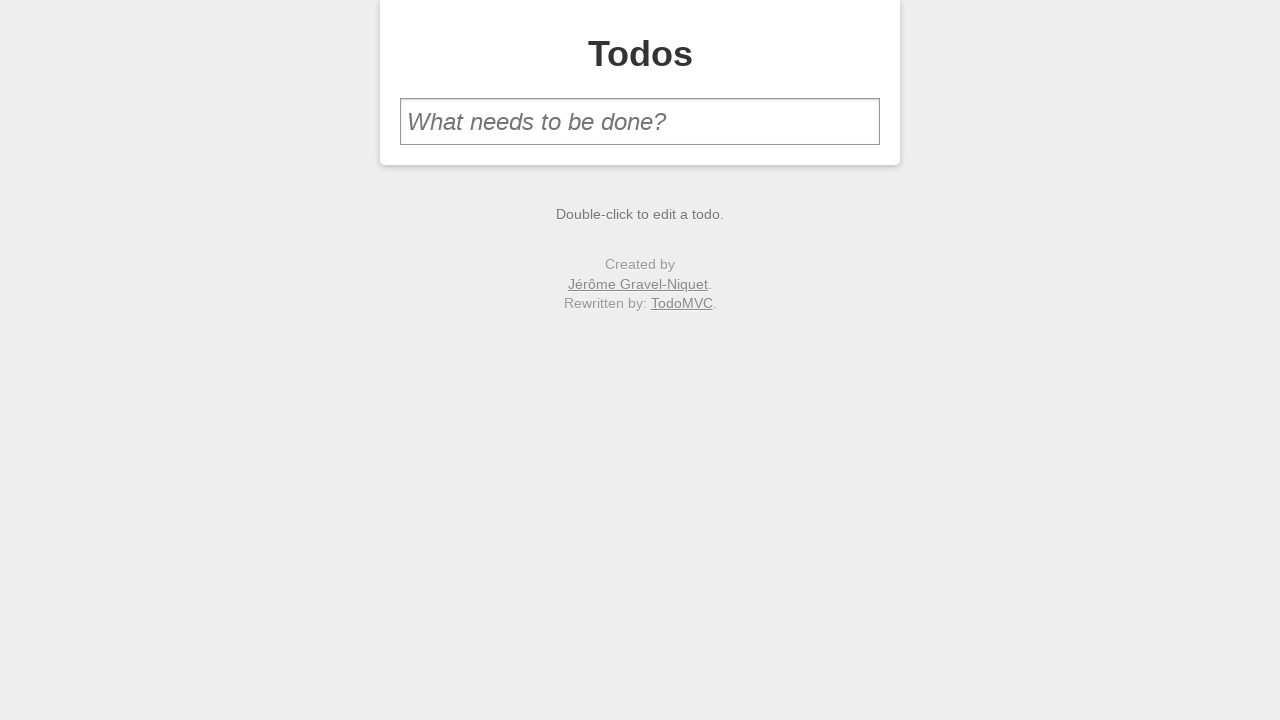

Filled new todo input with 'one' on #new-todo
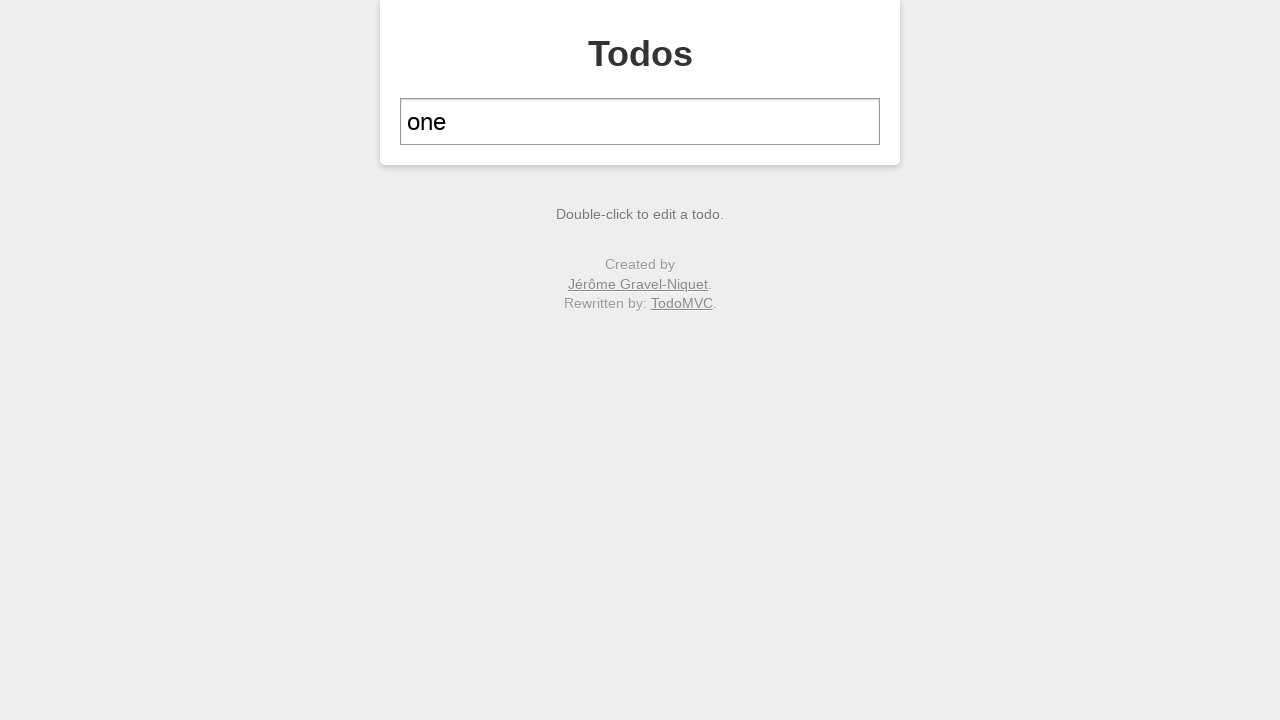

Pressed Enter to add first todo item on #new-todo
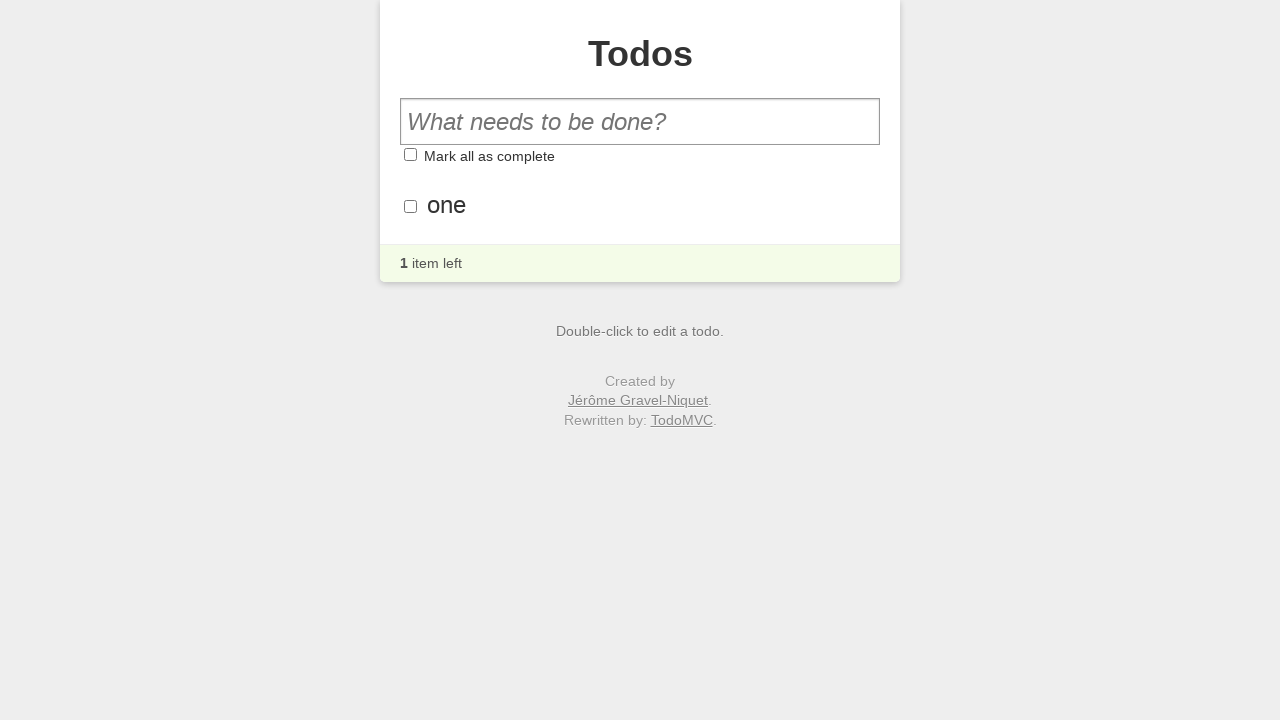

Filled new todo input with 'two' on #new-todo
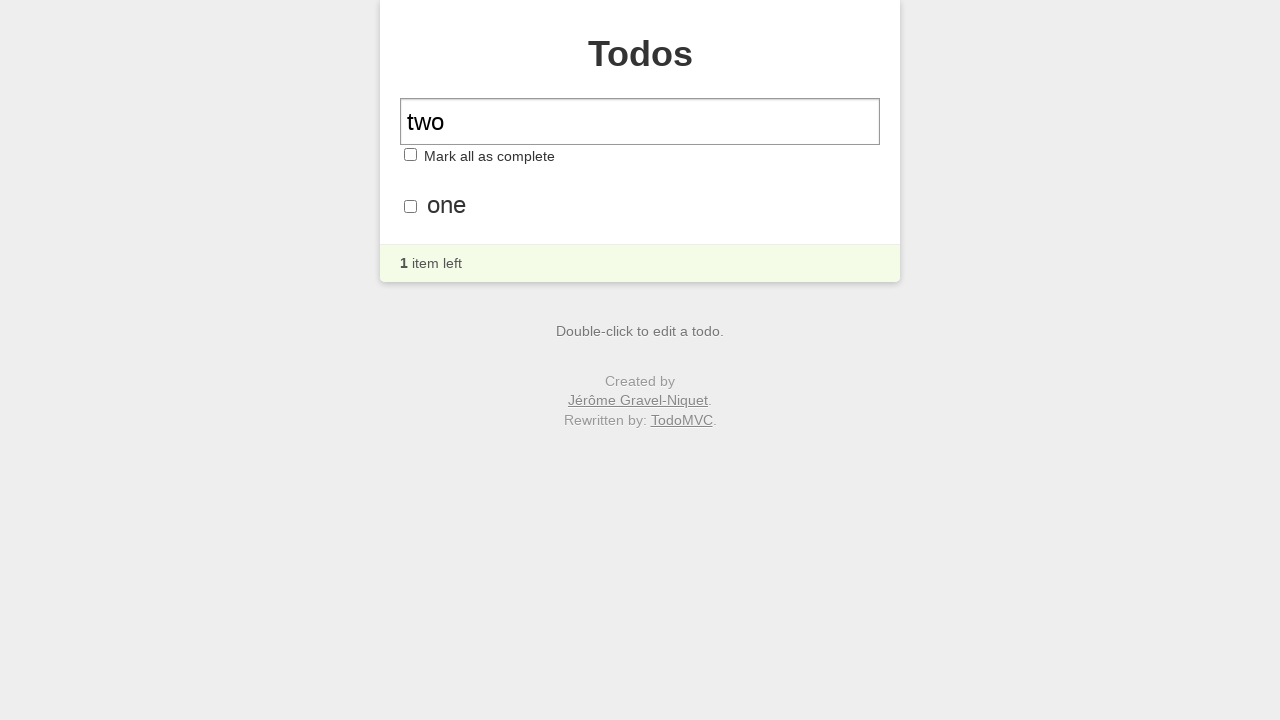

Pressed Enter to add second todo item on #new-todo
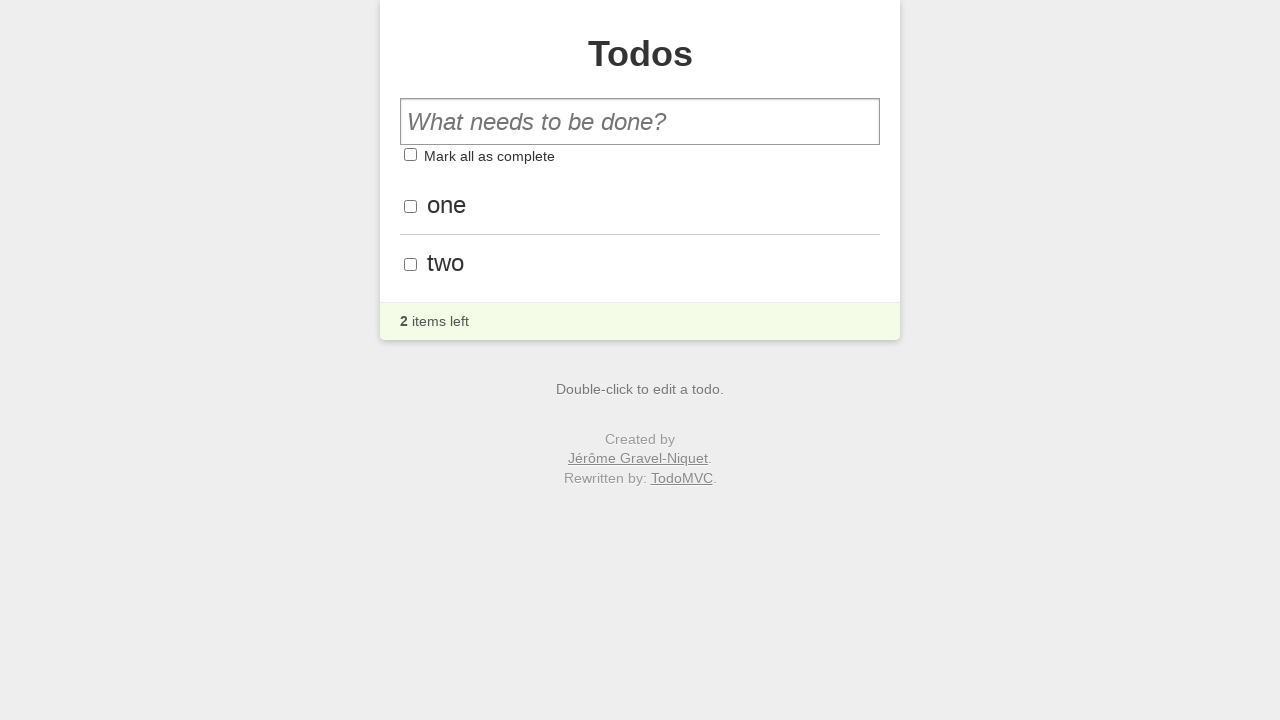

Clicked checkbox to mark first todo as completed at (410, 206) on #todo-list li:first-child .toggle
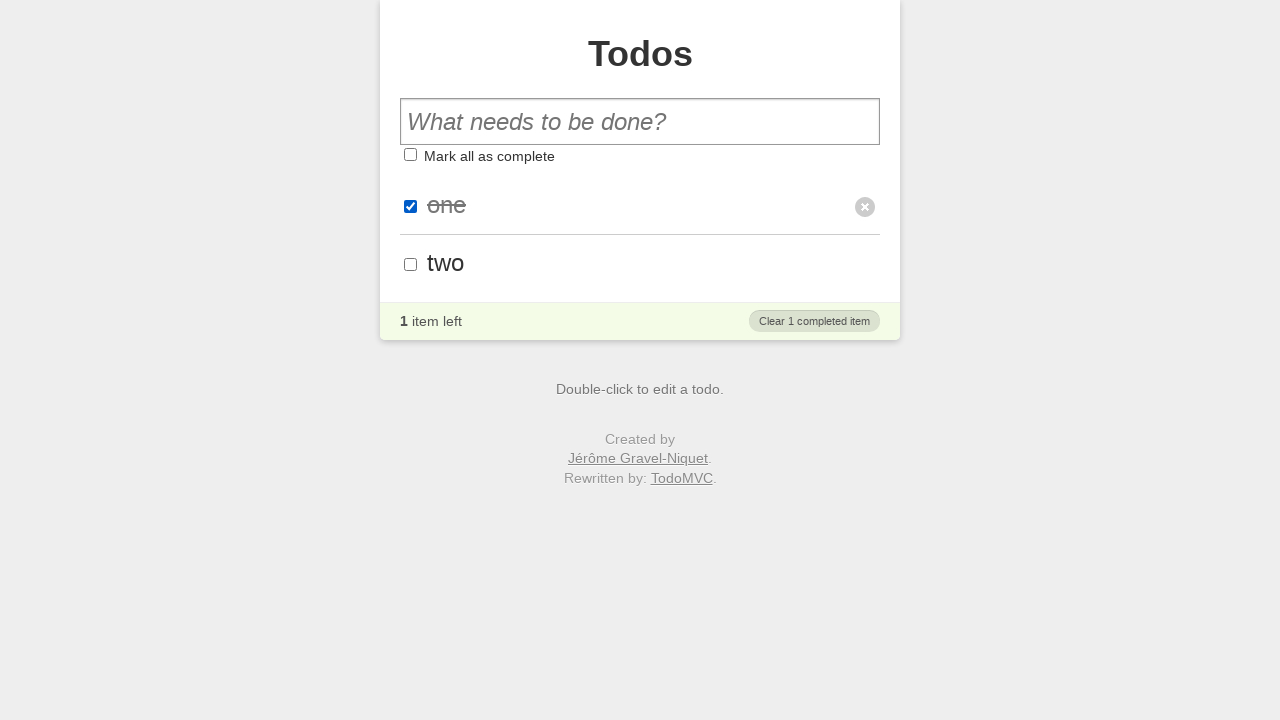

Clear completed button appeared
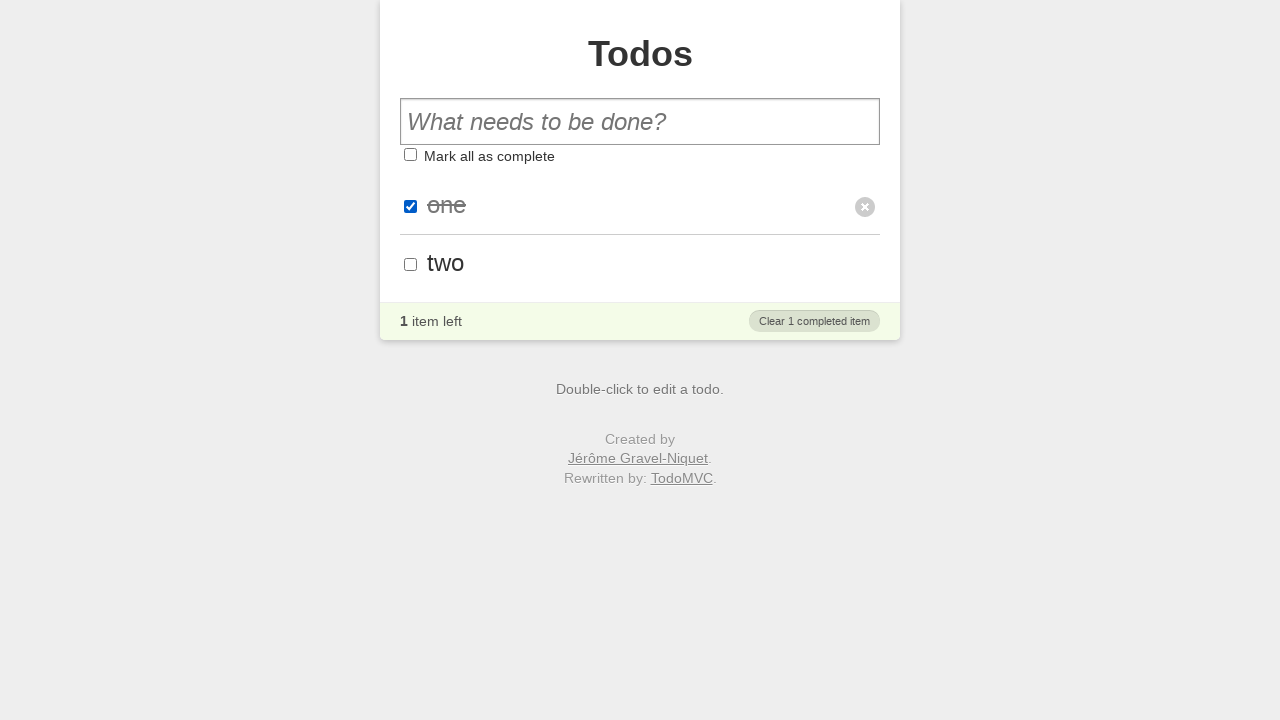

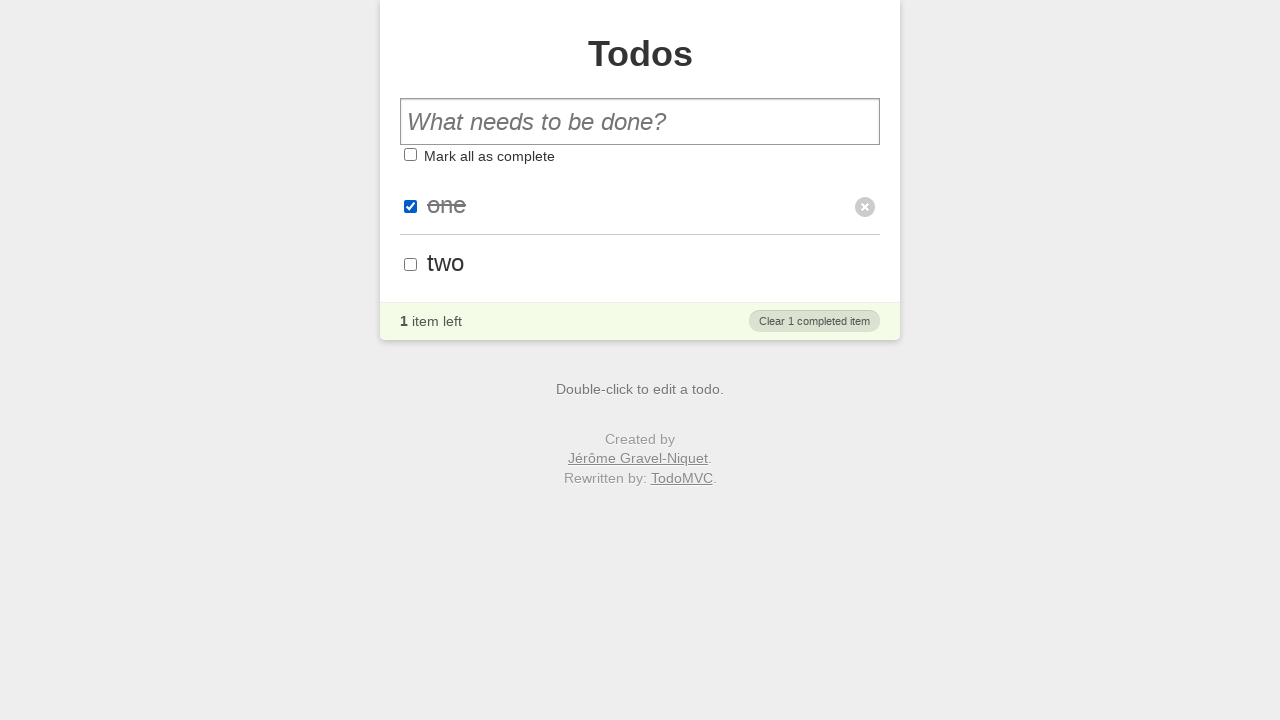